Tests drag and drop functionality using click and hold, move to element, and release actions

Starting URL: https://jqueryui.com/droppable/

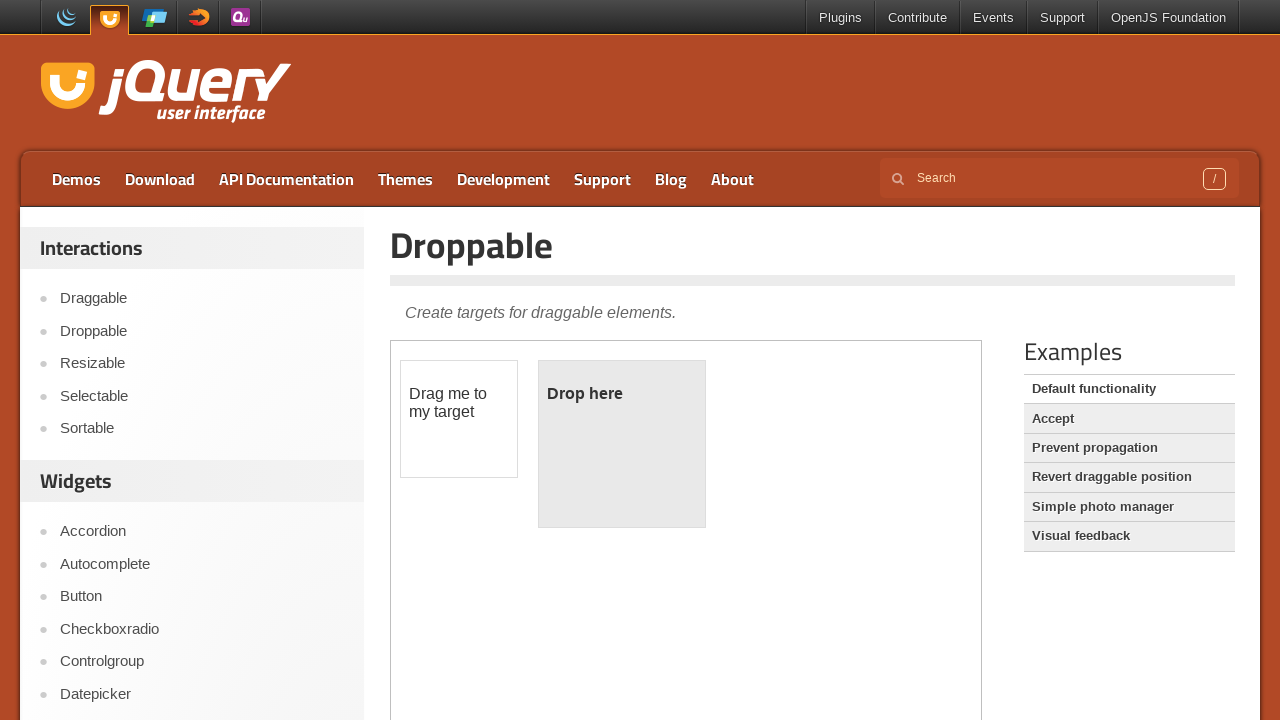

Located iframe element
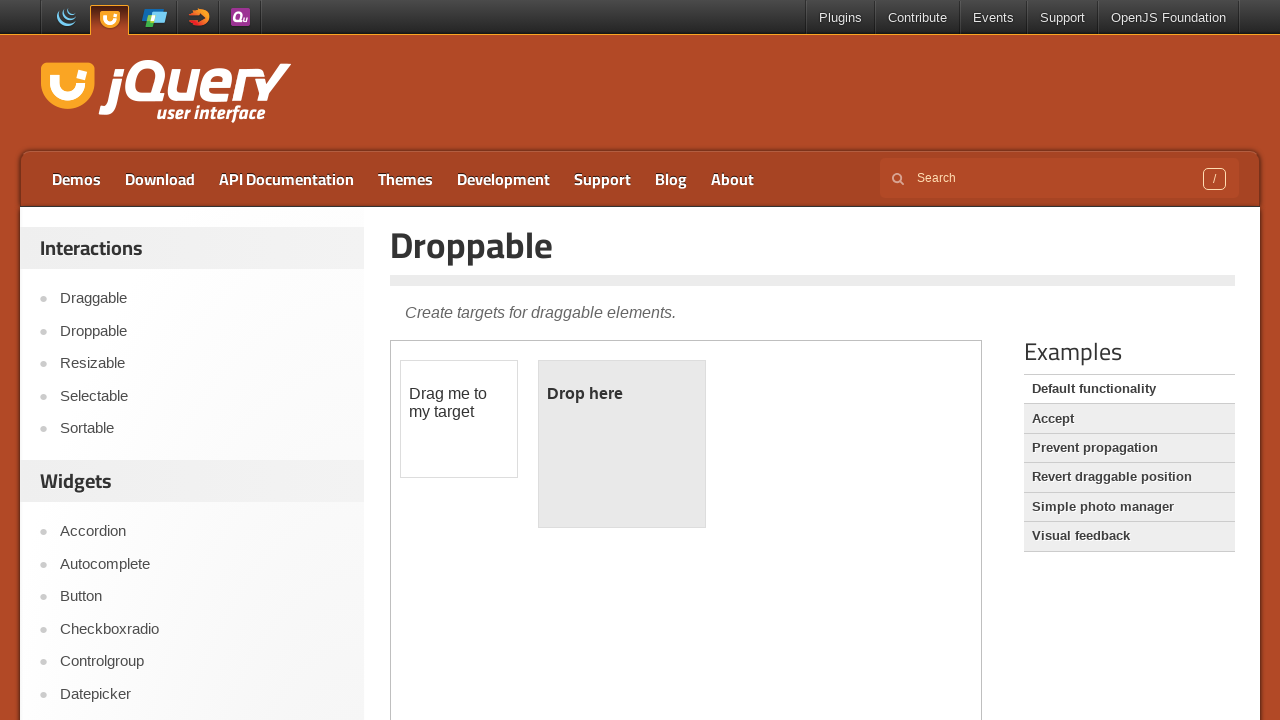

Located draggable element in iframe
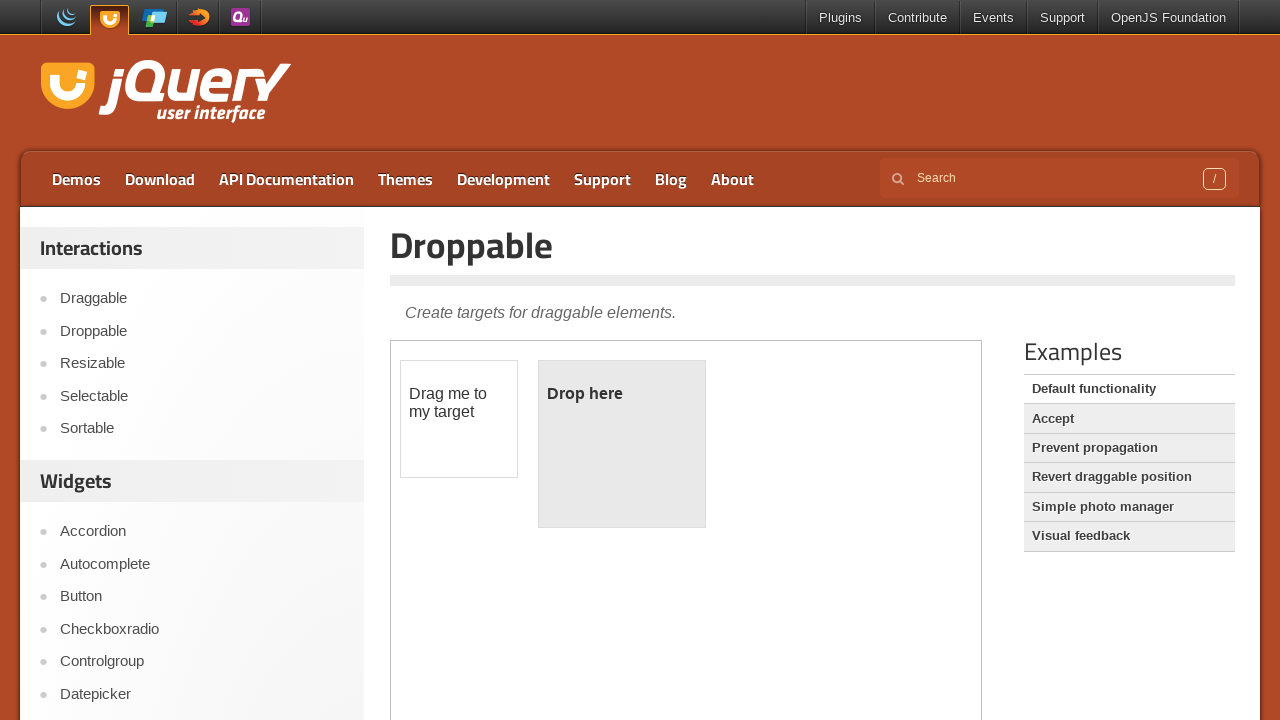

Located droppable target element in iframe
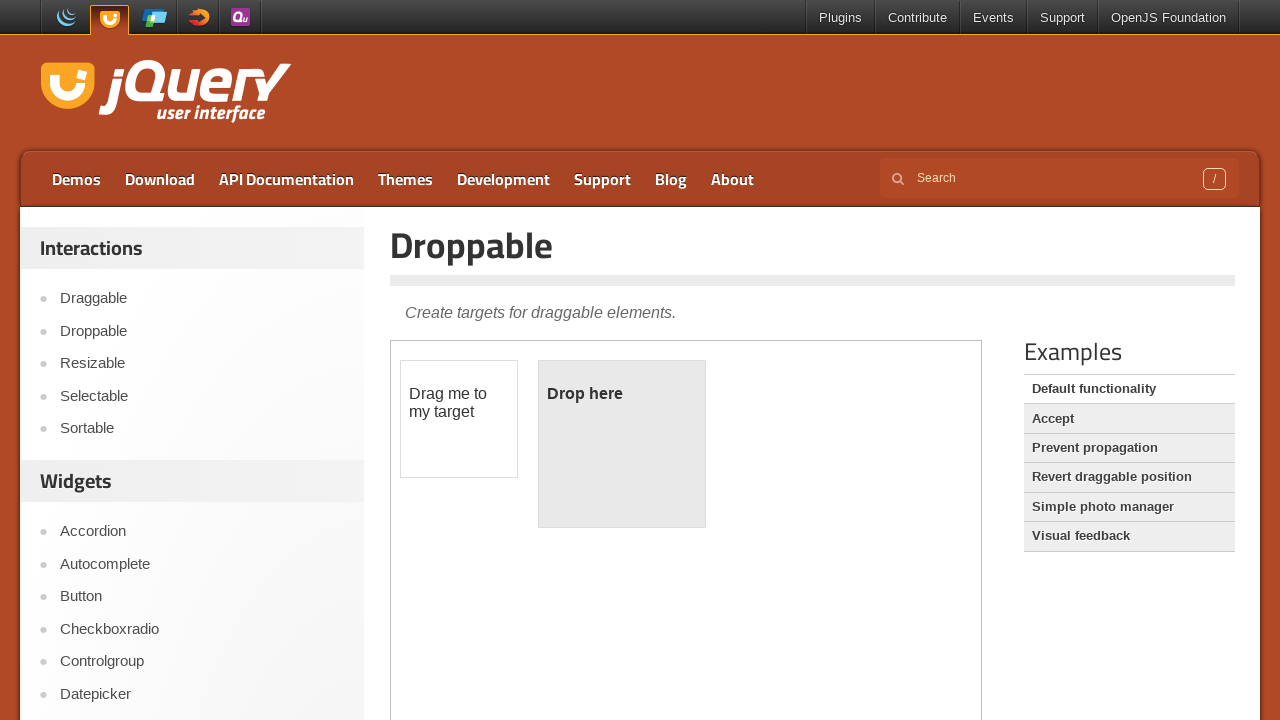

Retrieved bounding box coordinates for draggable element
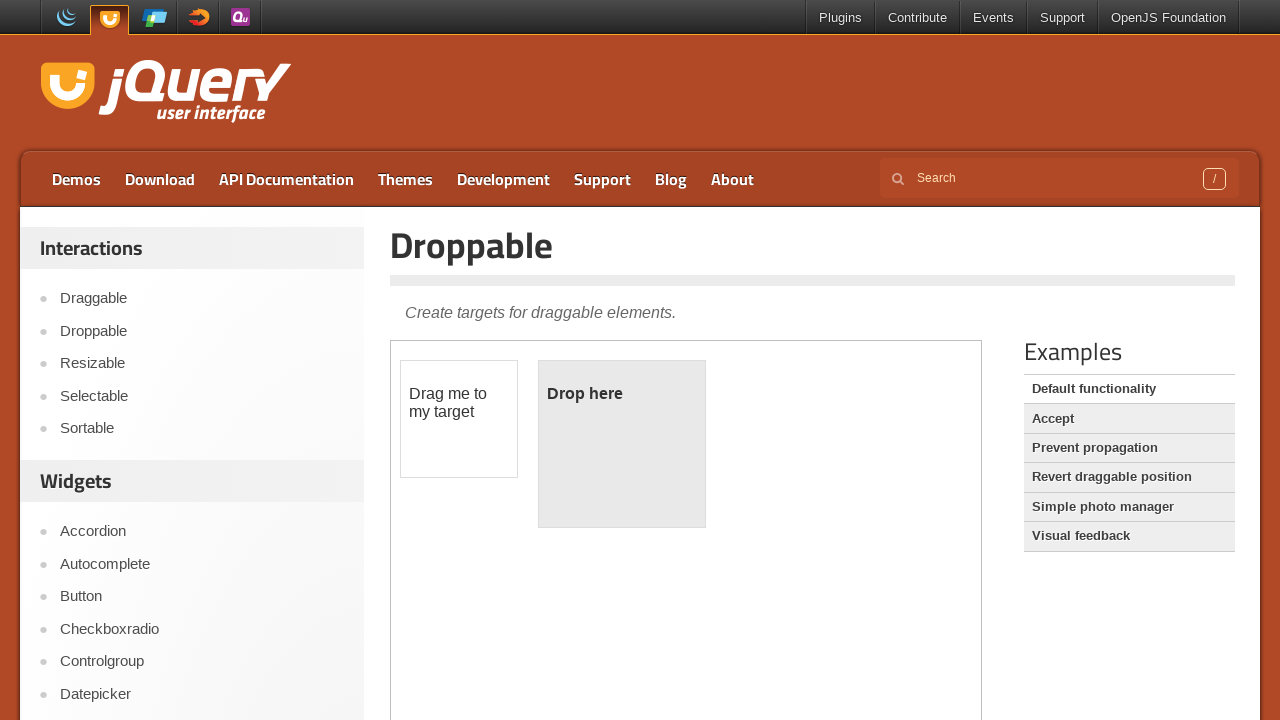

Retrieved bounding box coordinates for droppable element
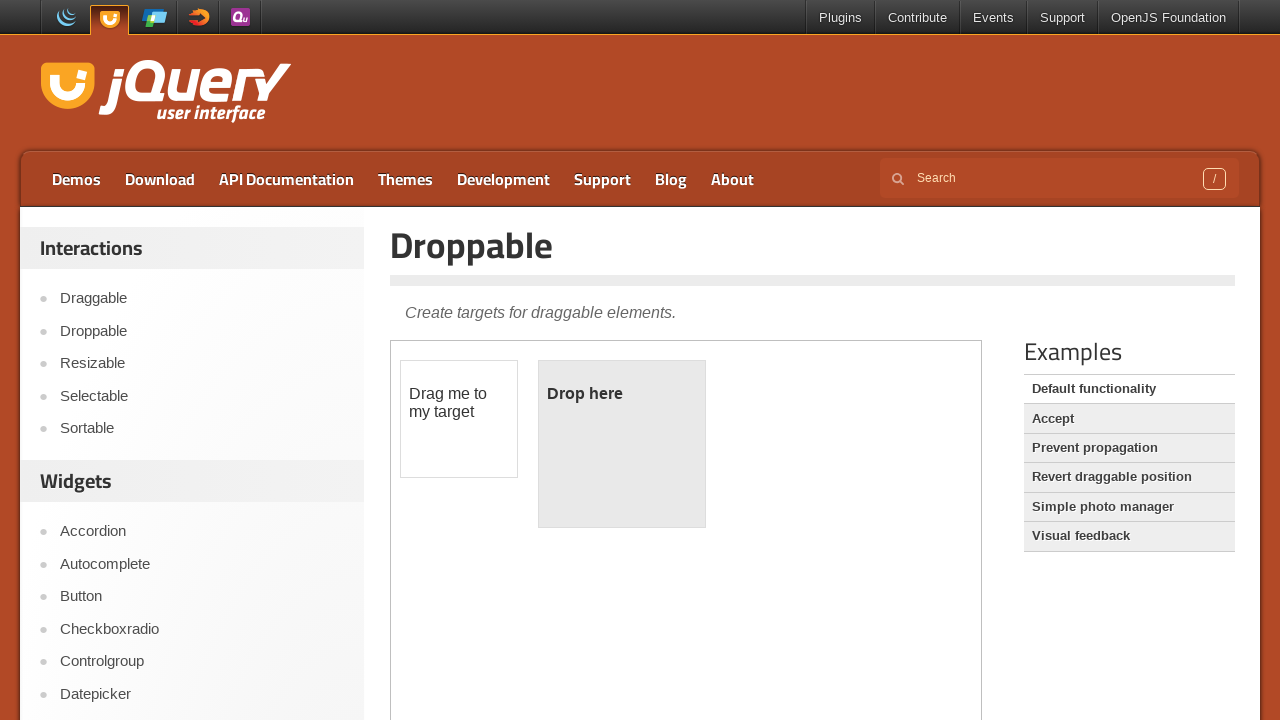

Moved mouse to center of draggable element at (459, 419)
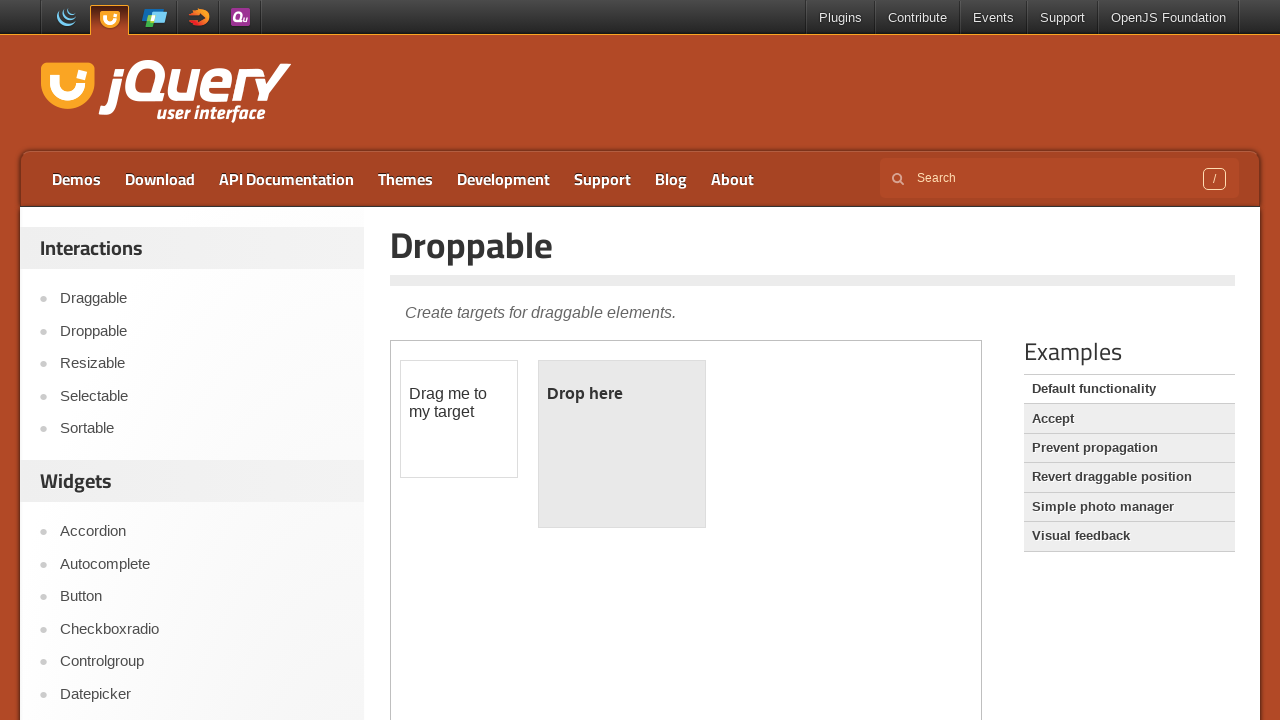

Pressed down mouse button to initiate drag at (459, 419)
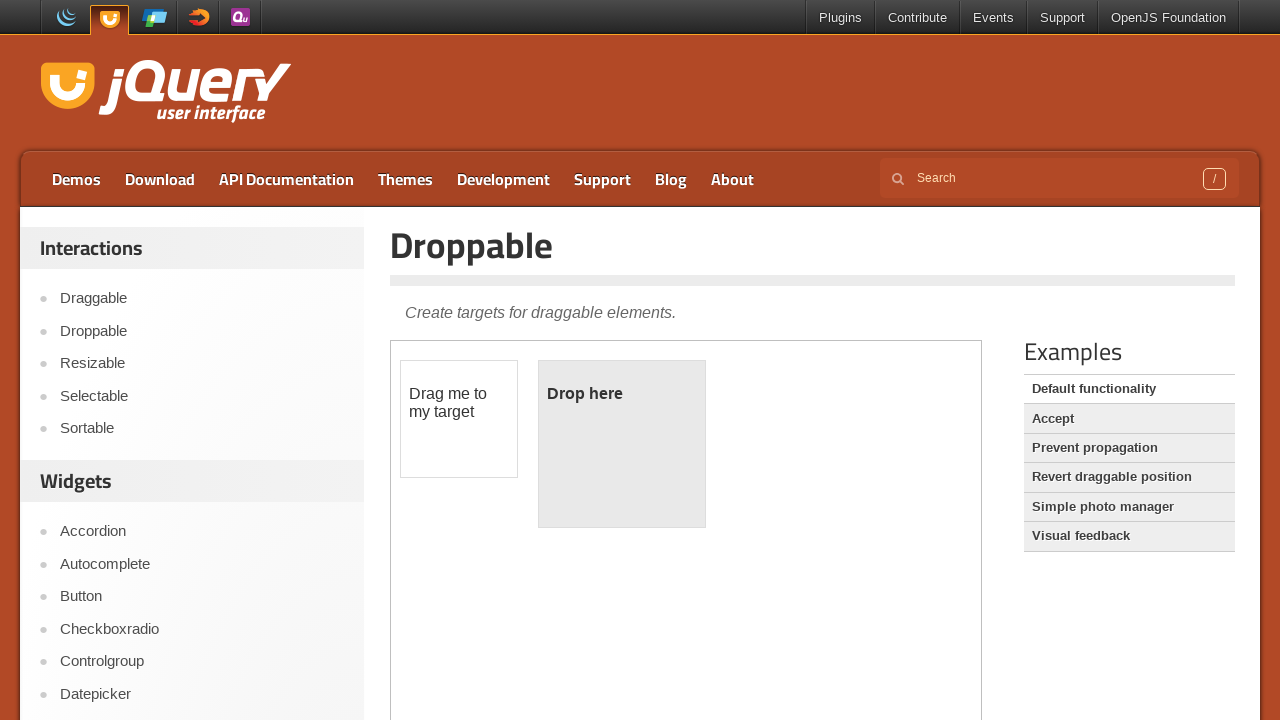

Moved mouse to center of droppable target element at (622, 444)
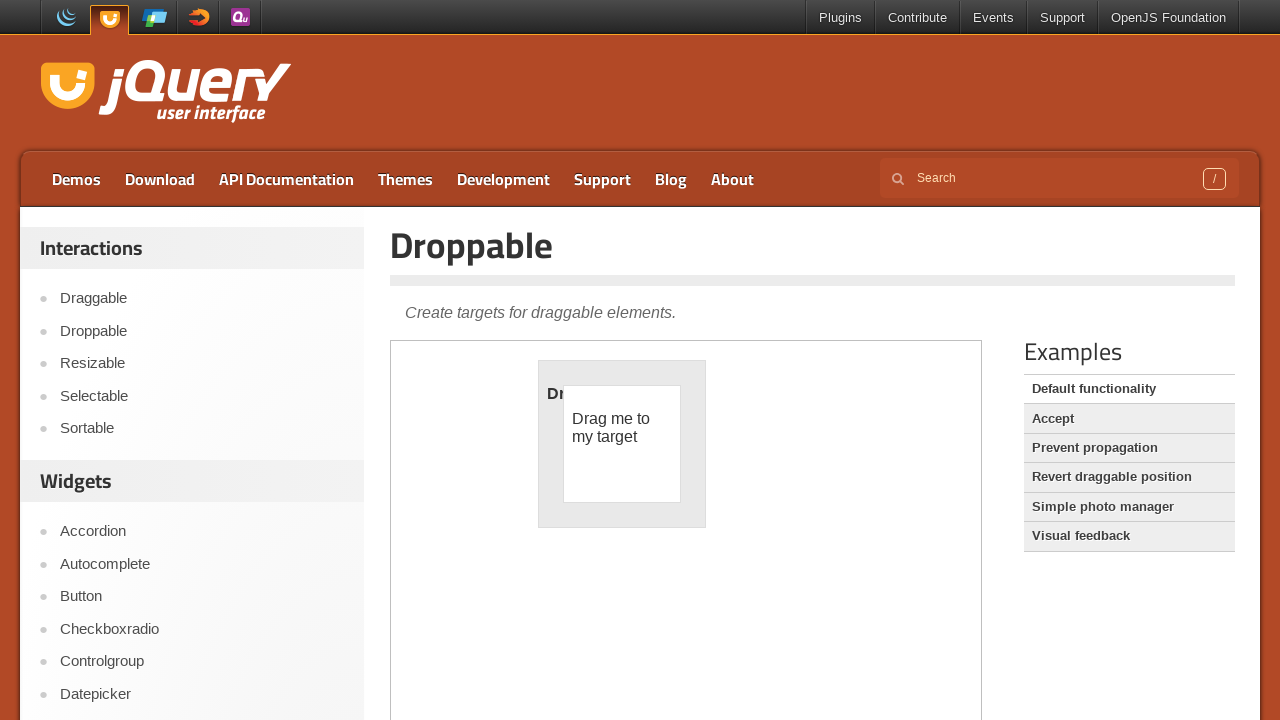

Released mouse button to complete drag and drop operation at (622, 444)
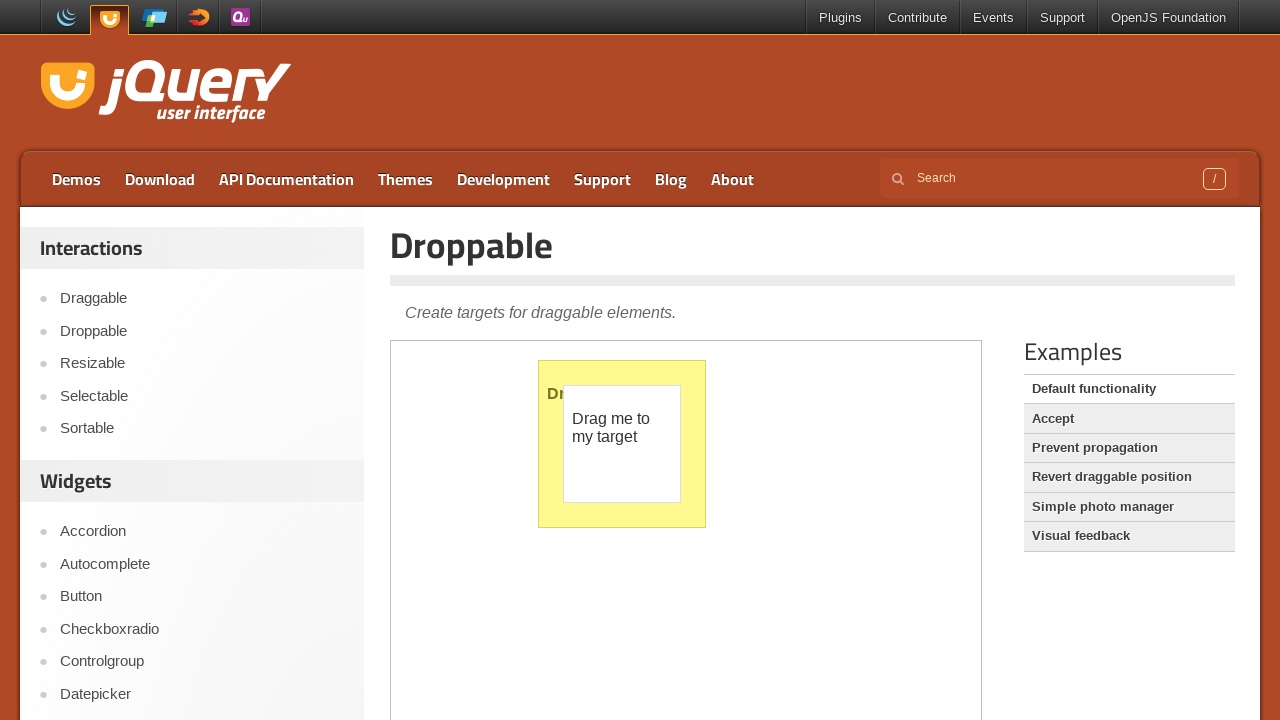

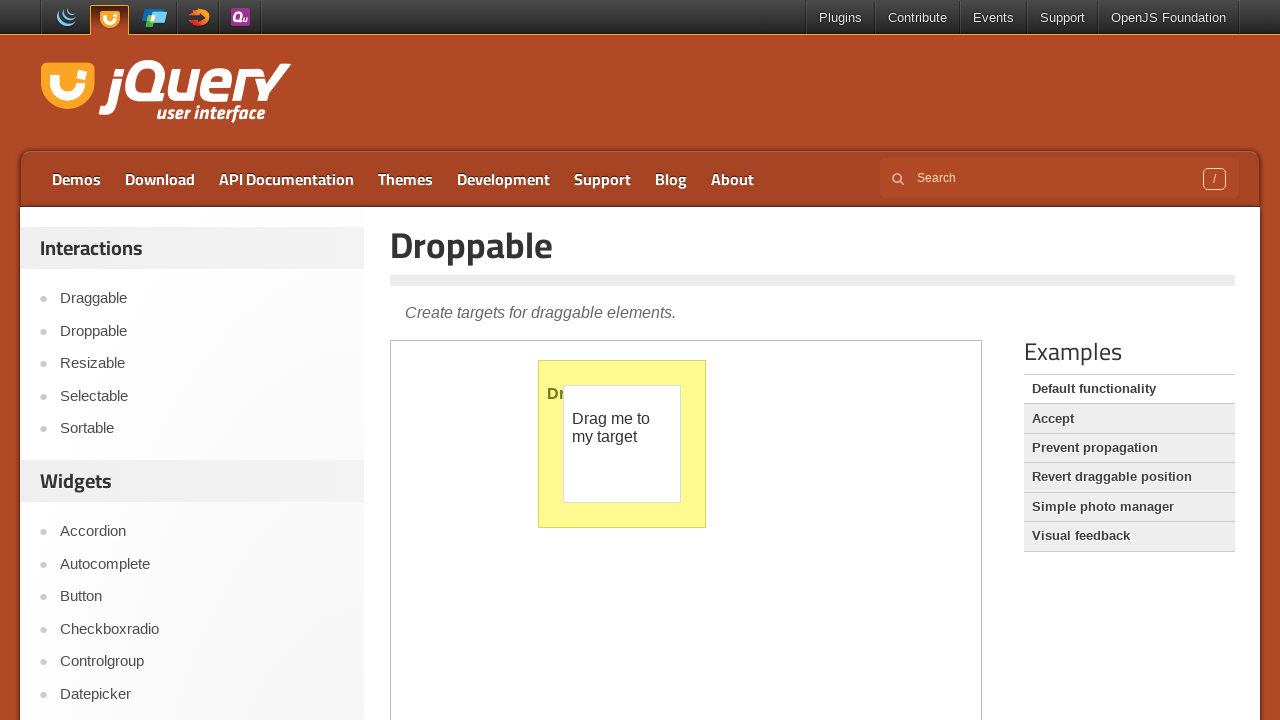